Navigates to the Calley Pro features page and maximizes the browser window to verify the page loads correctly

Starting URL: https://www.getcalley.com/calley-pro-features/

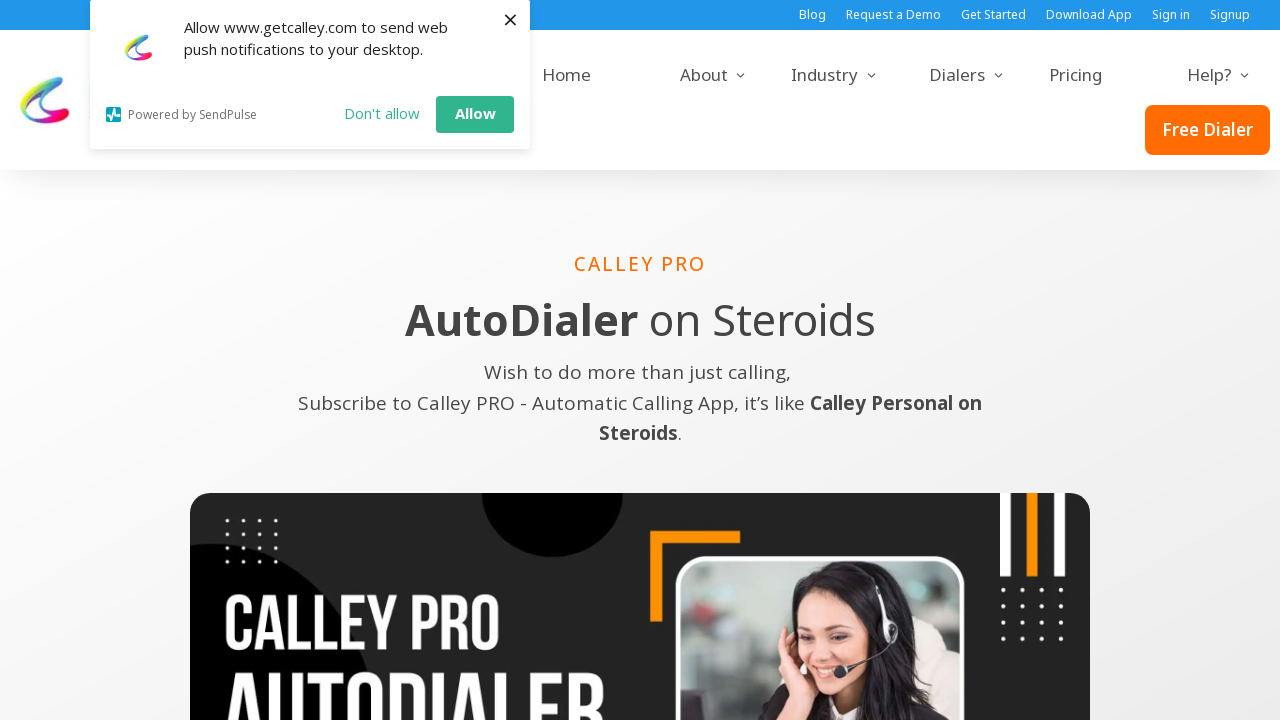

Set viewport size to 1920x1080 to maximize browser window
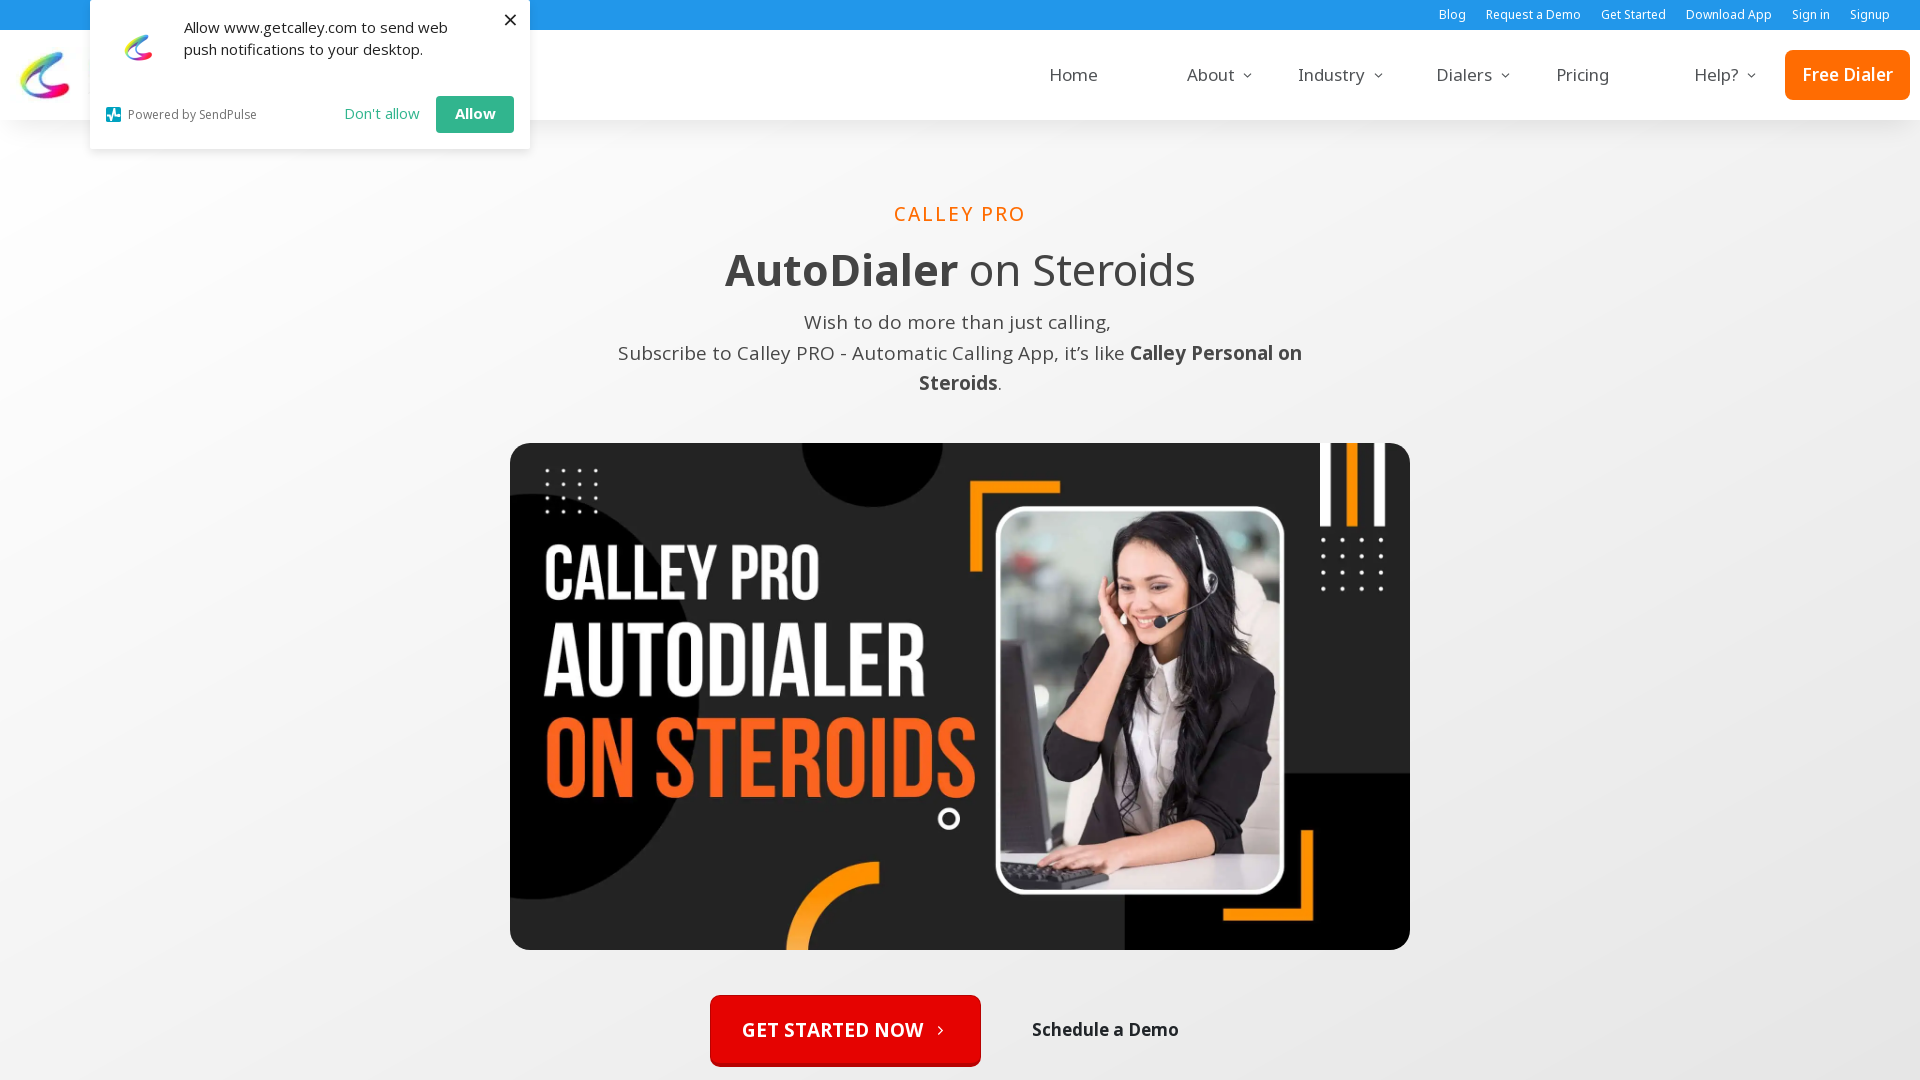

Waited for page to reach networkidle state
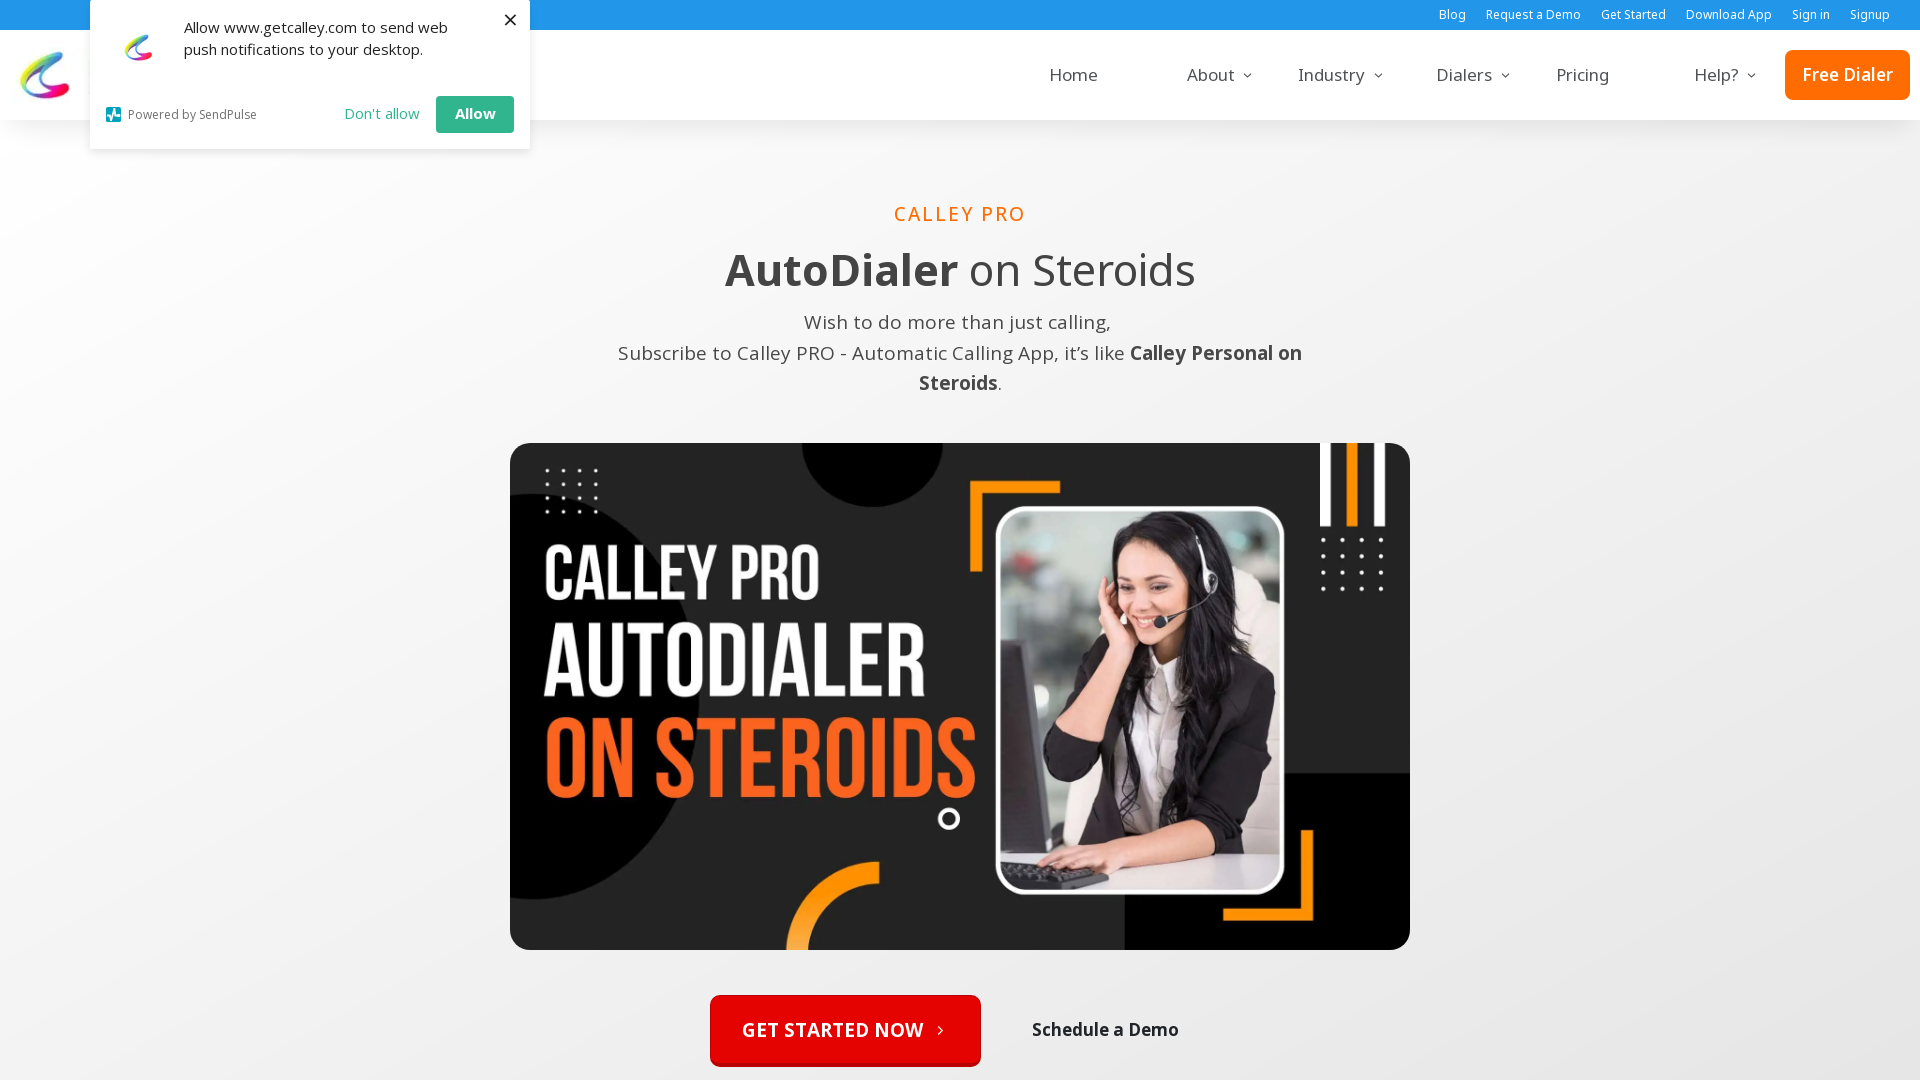

Verified body element is present on Calley Pro features page
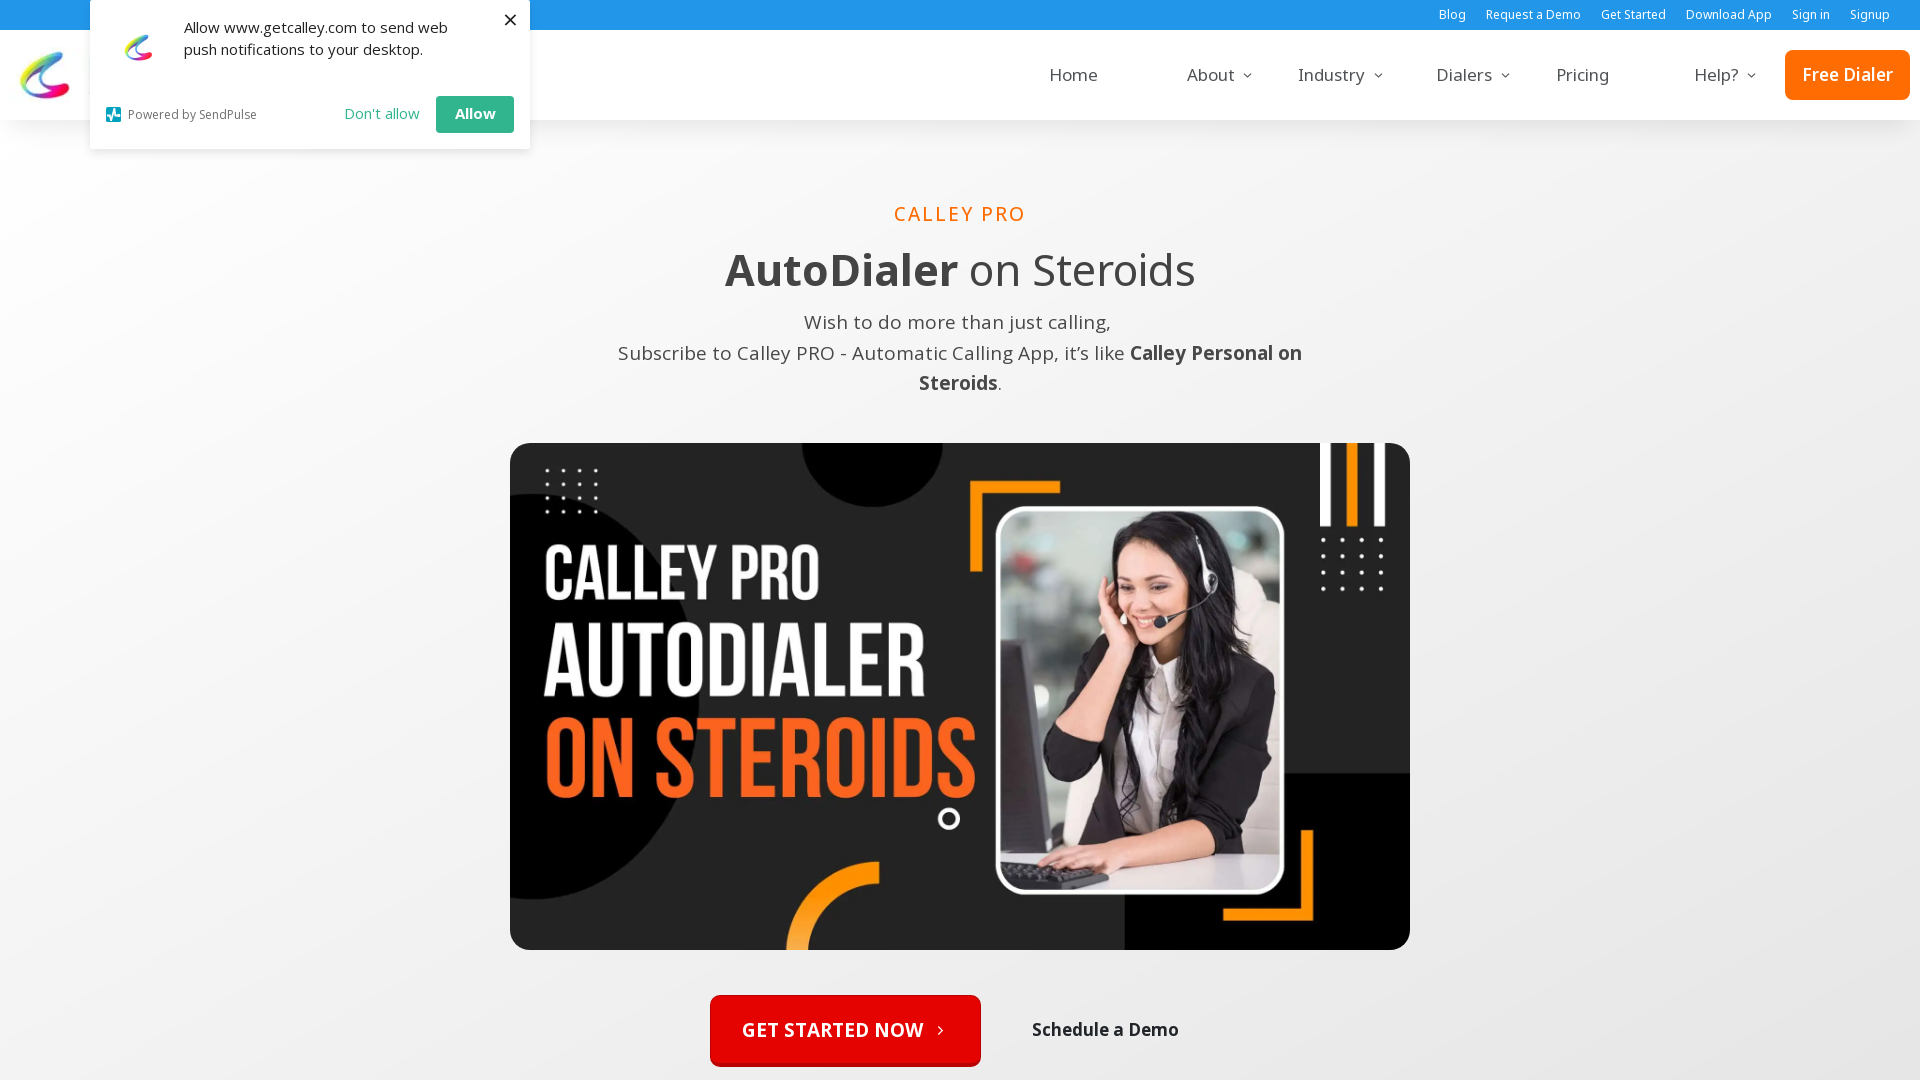

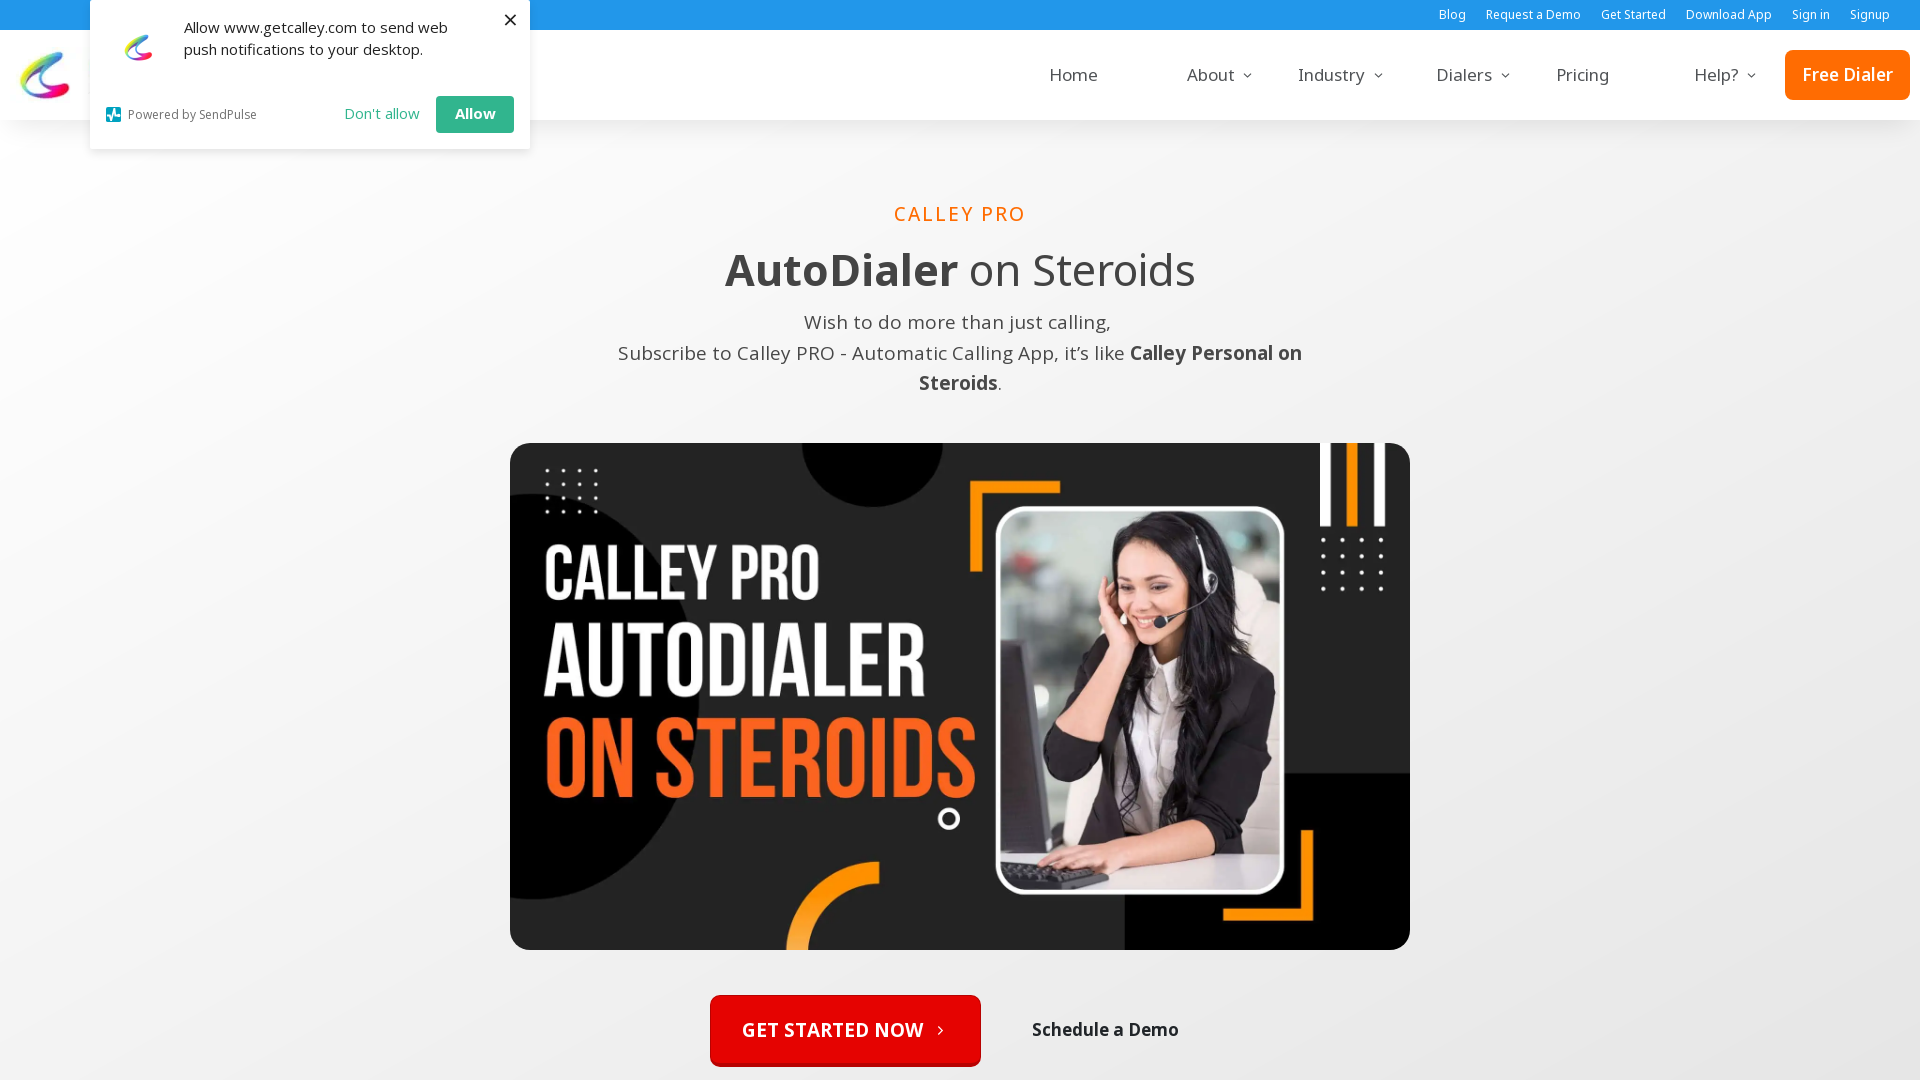